Tests click and hold functionality to select multiple consecutive items in a list by clicking and dragging from item 5 to item 12

Starting URL: https://automationfc.github.io/jquery-selectable/

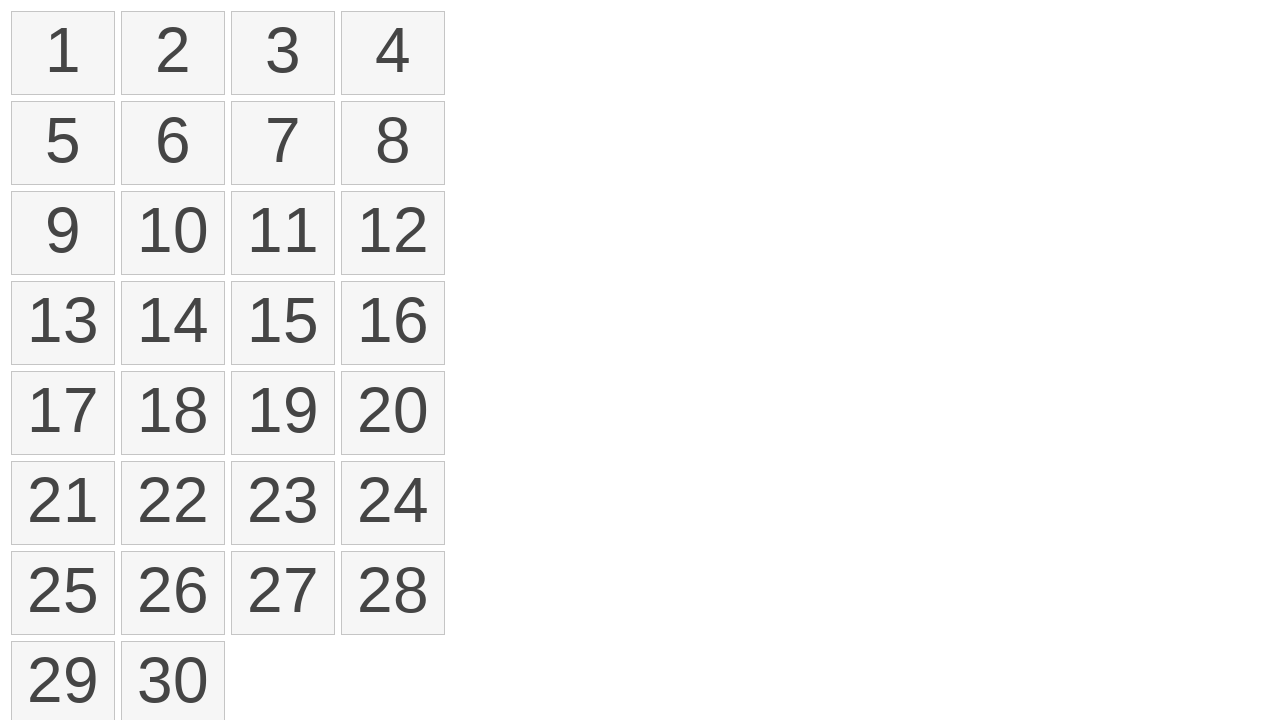

Located all selectable list items
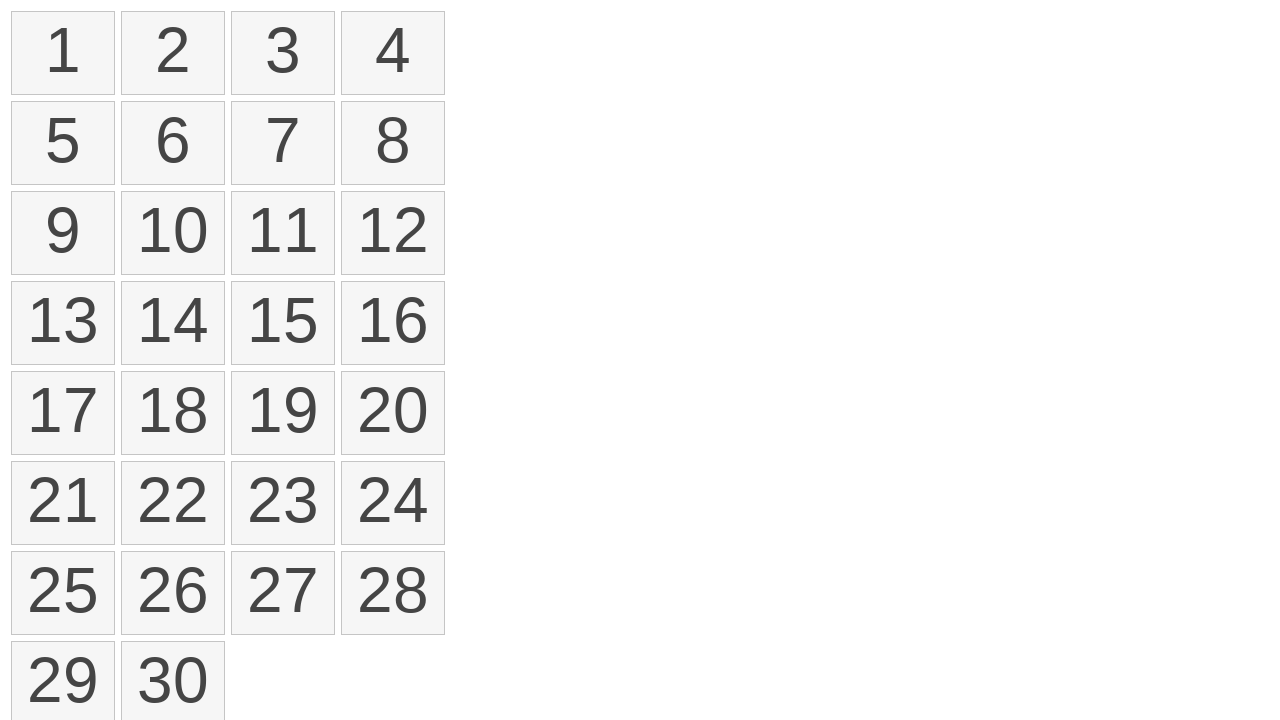

Moved mouse to item 5 (index 4) at (16, 106)
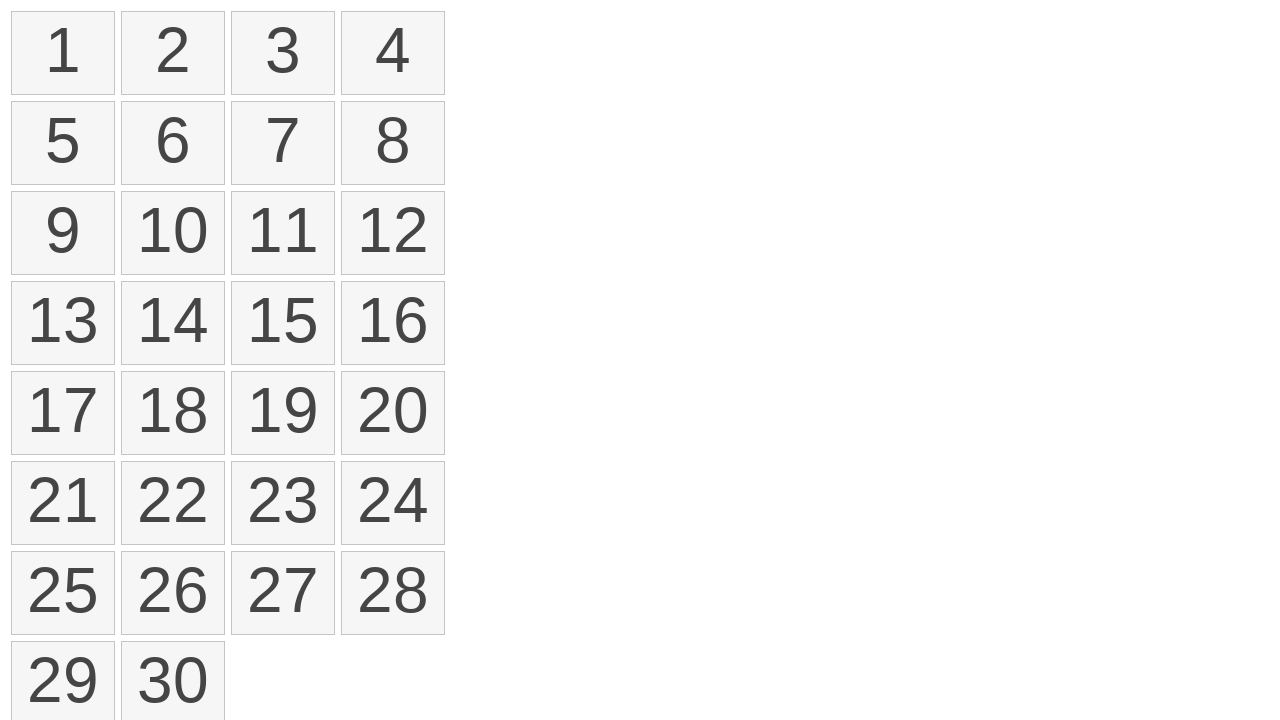

Pressed mouse button down on item 5 at (16, 106)
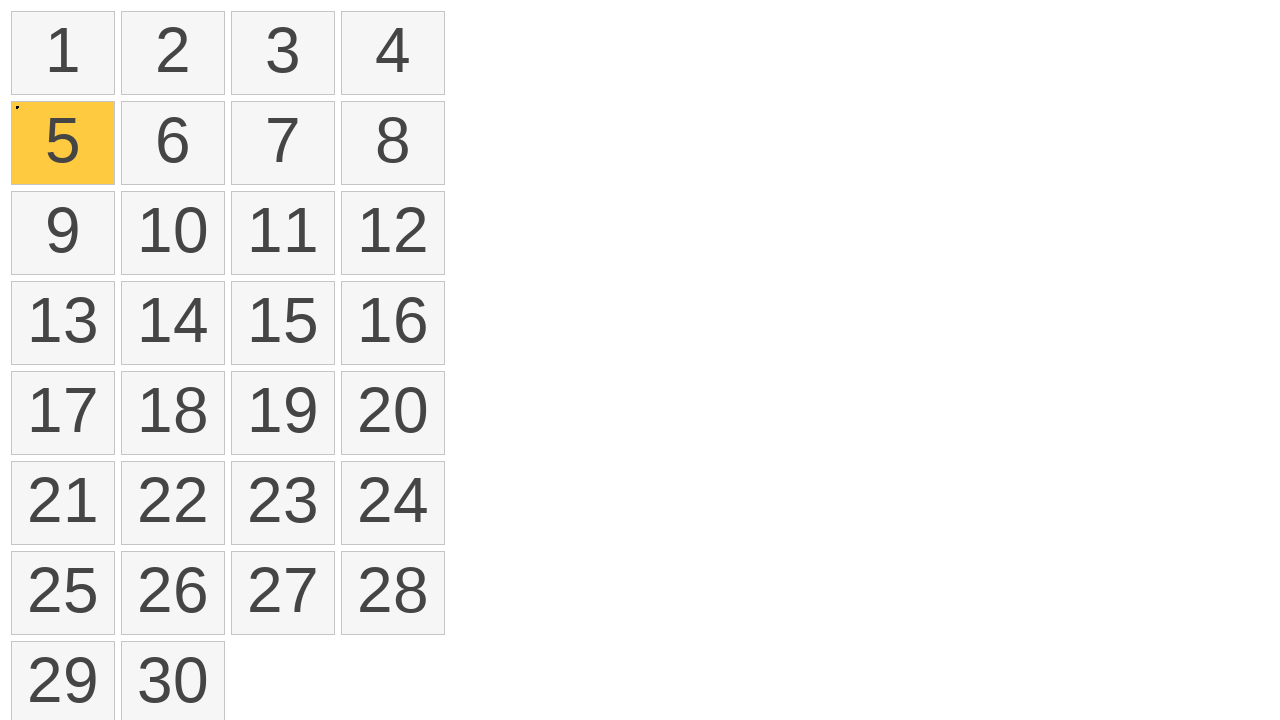

Dragged mouse to item 12 (index 11) at (346, 196)
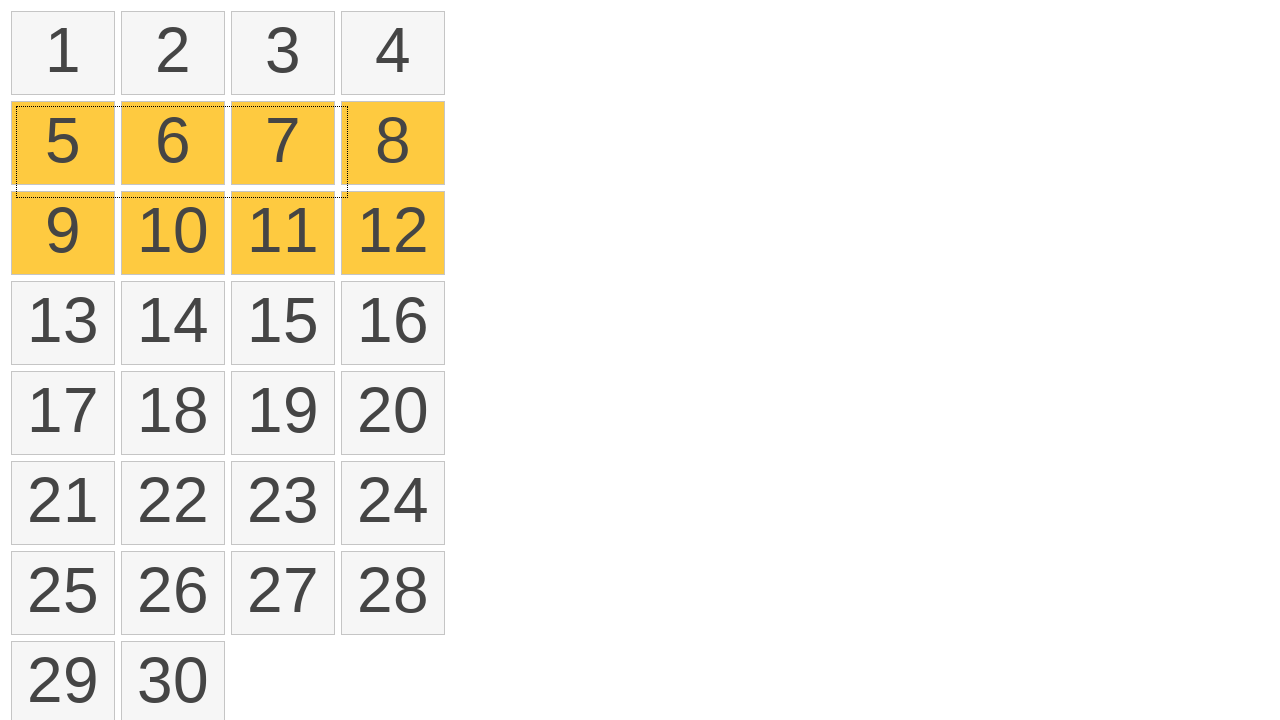

Released mouse button to complete click and drag selection at (346, 196)
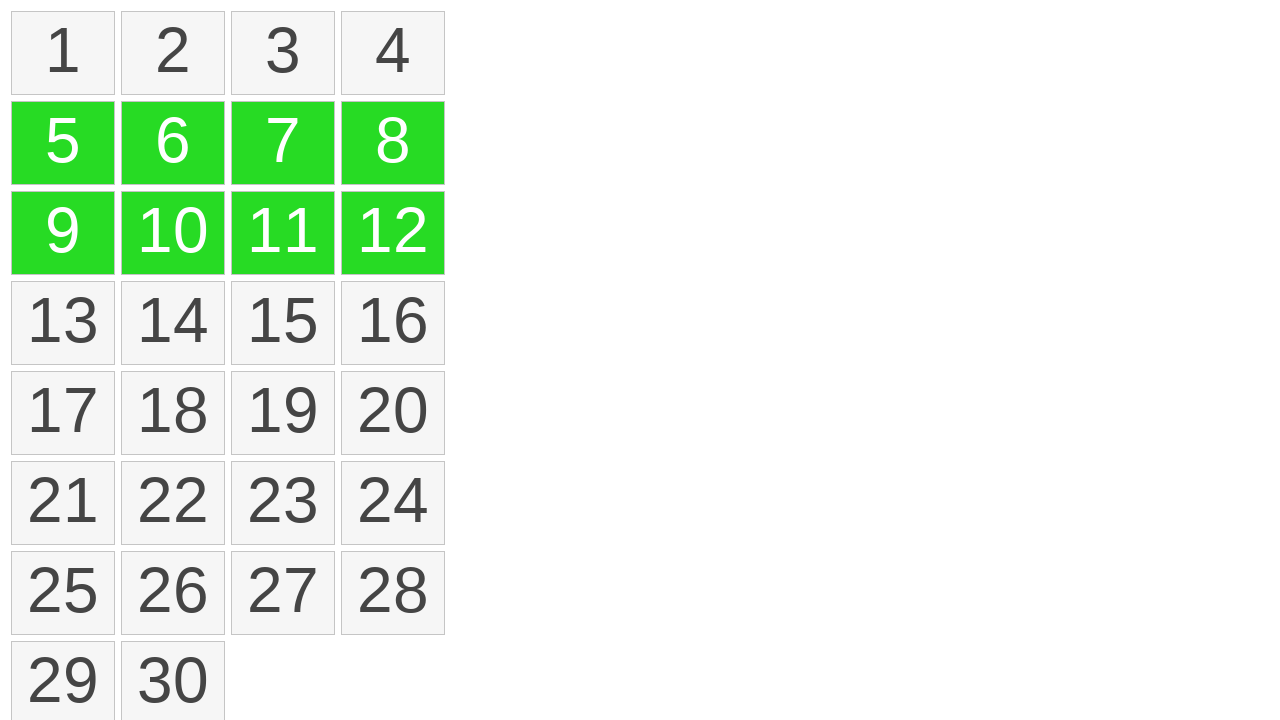

Located selected items in the list
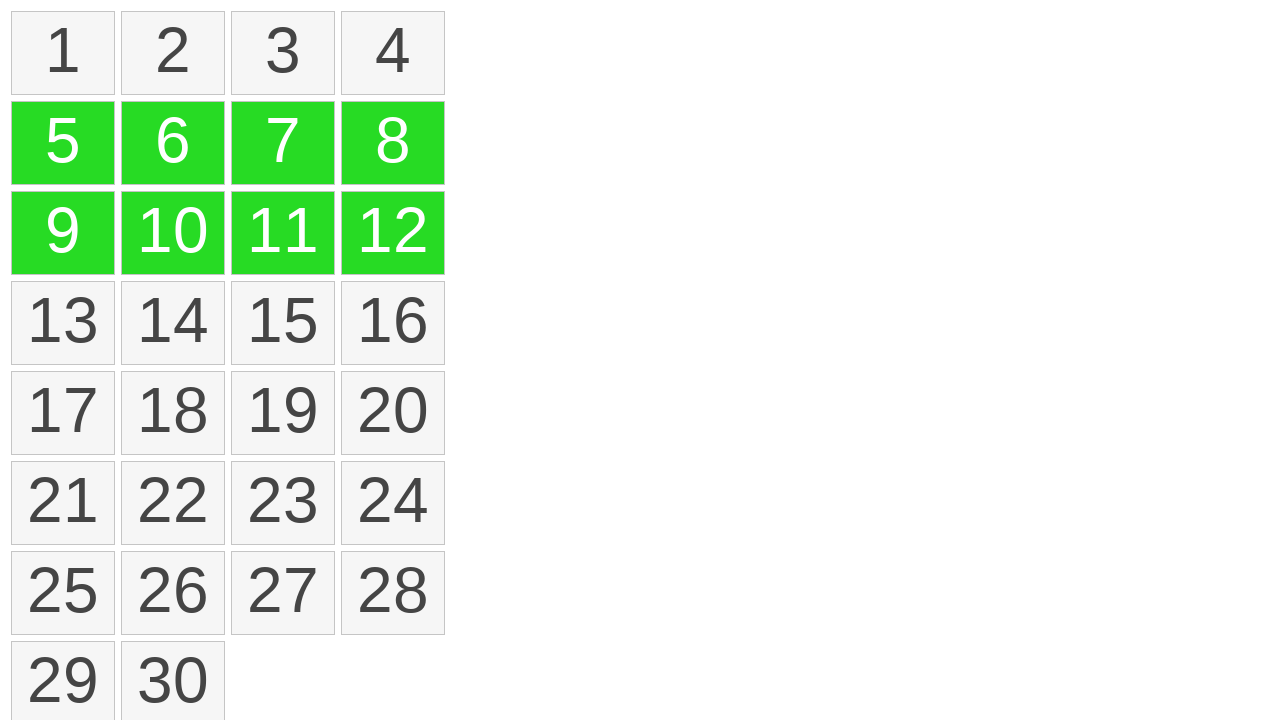

Verified that 8 items are selected (items 5-12)
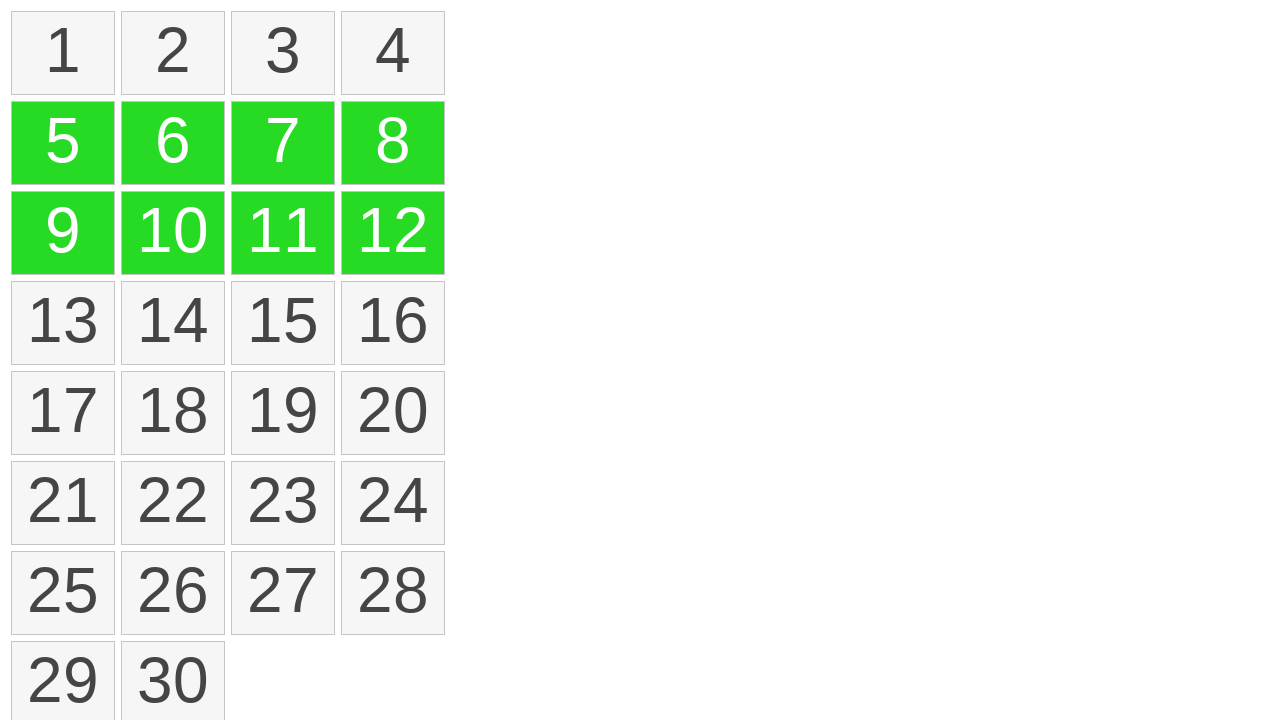

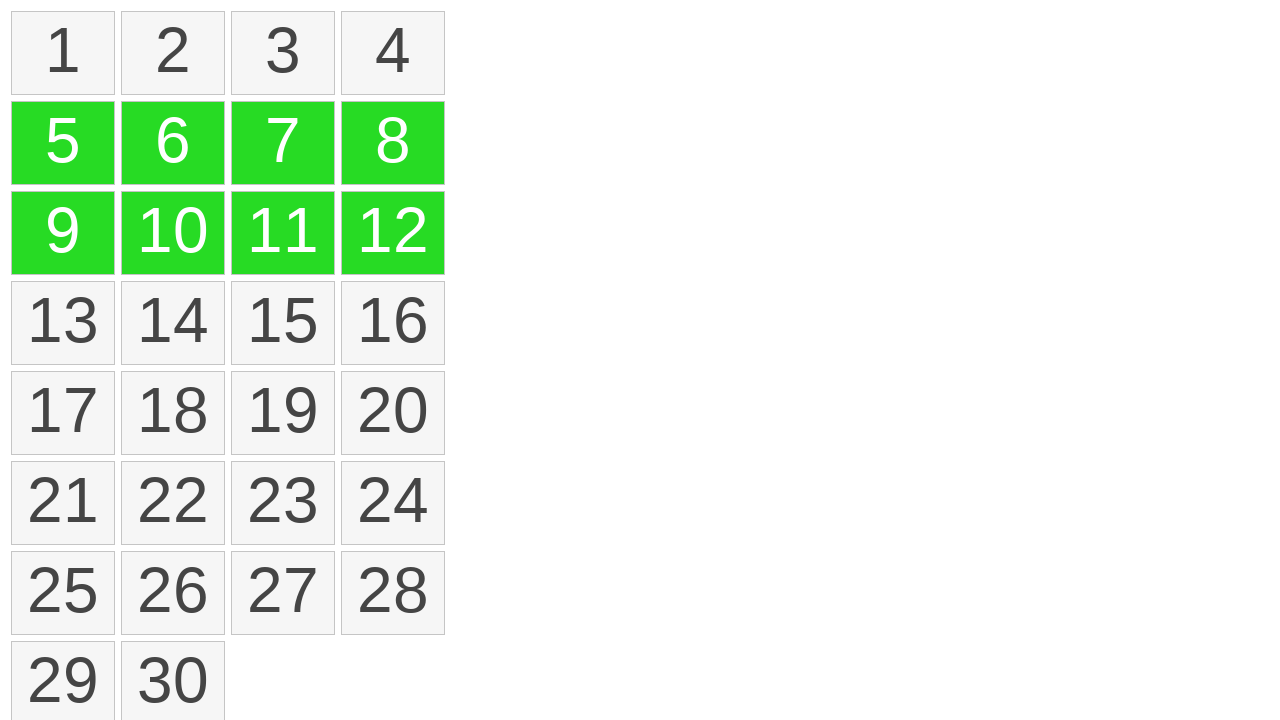